Tests adding and removing elements functionality by clicking Add Element button, verifying Delete button appears, then removing it and verifying the page header remains visible

Starting URL: https://the-internet.herokuapp.com/add_remove_elements/

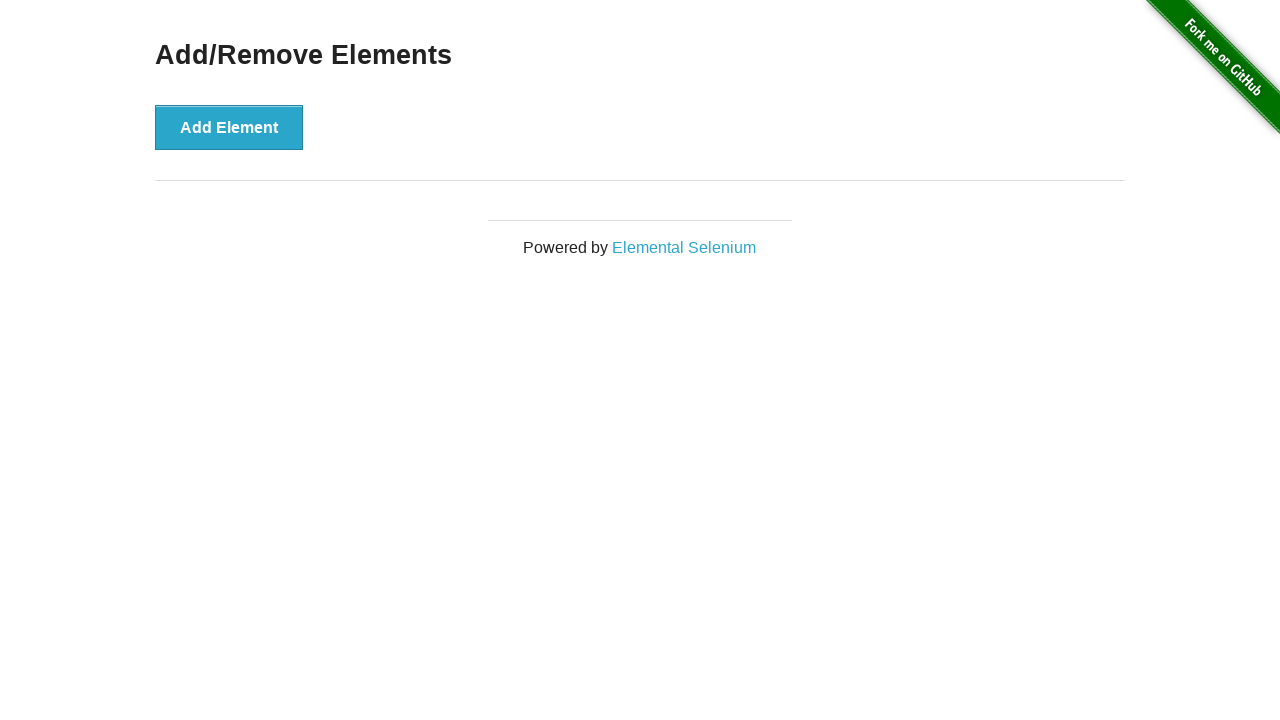

Clicked Add Element button at (229, 127) on button[onclick='addElement()']
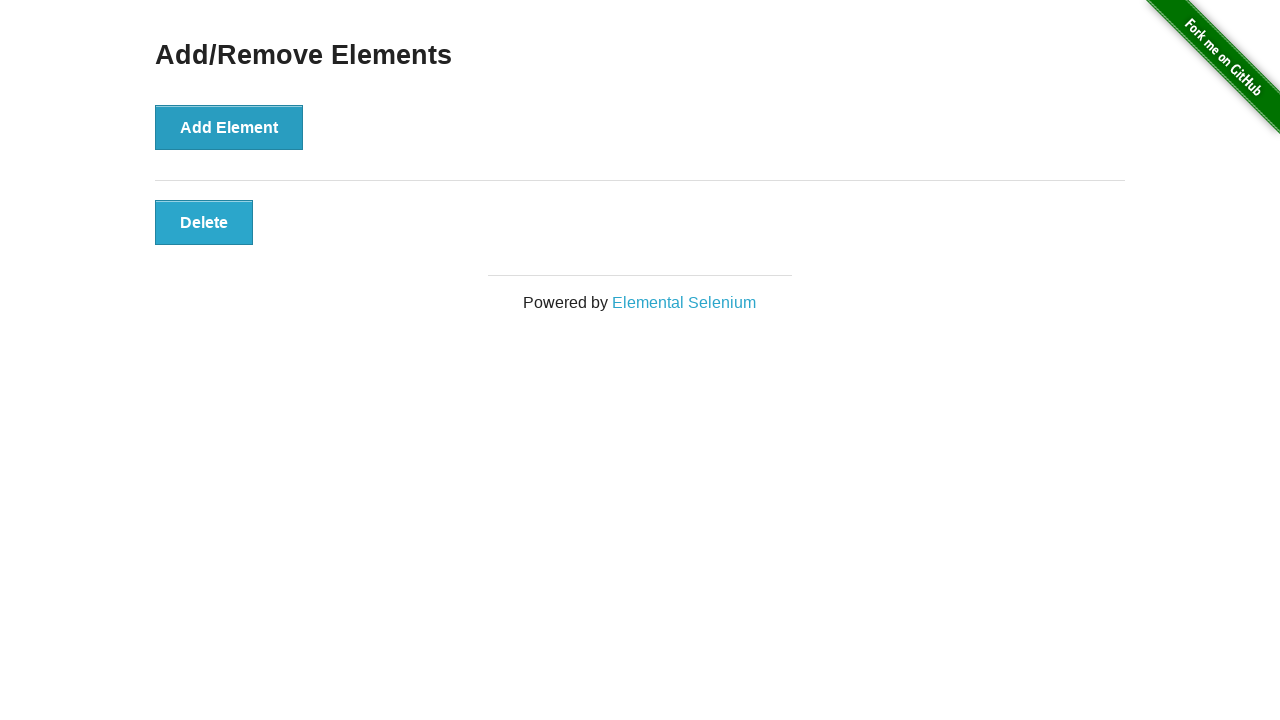

Verified Delete button is visible
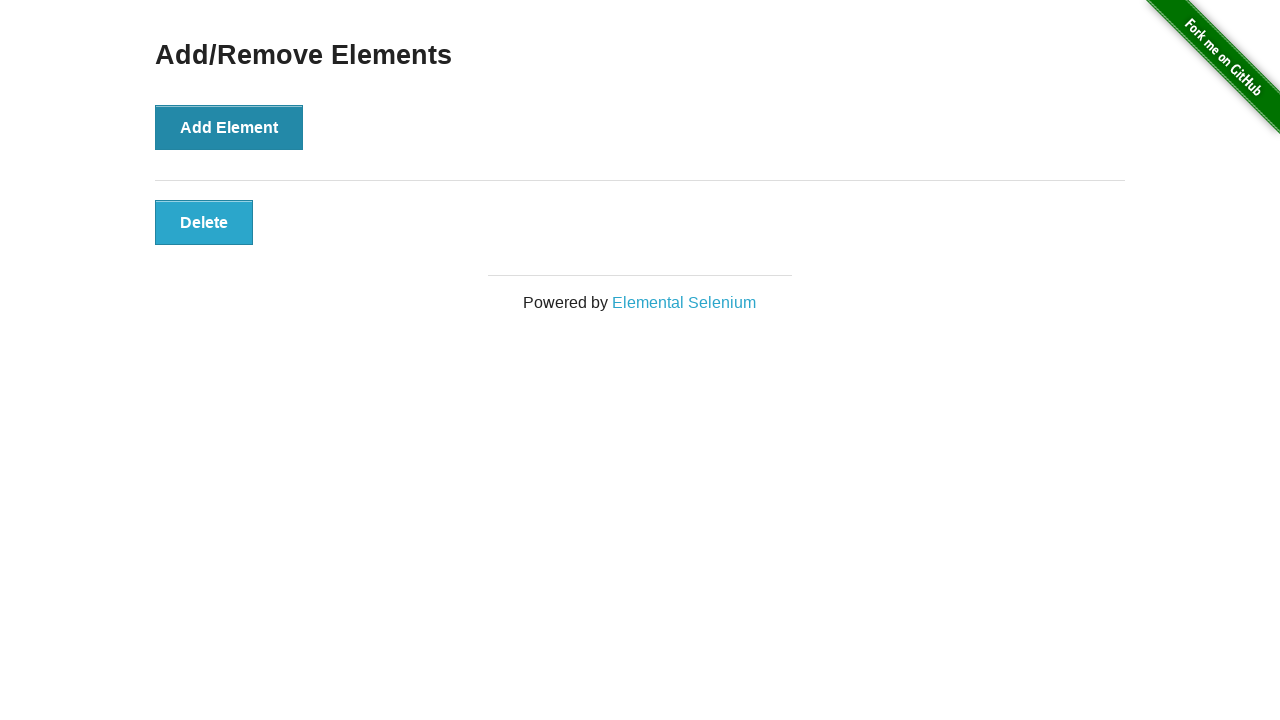

Clicked Delete button to remove element at (204, 222) on button[onclick='deleteElement()']
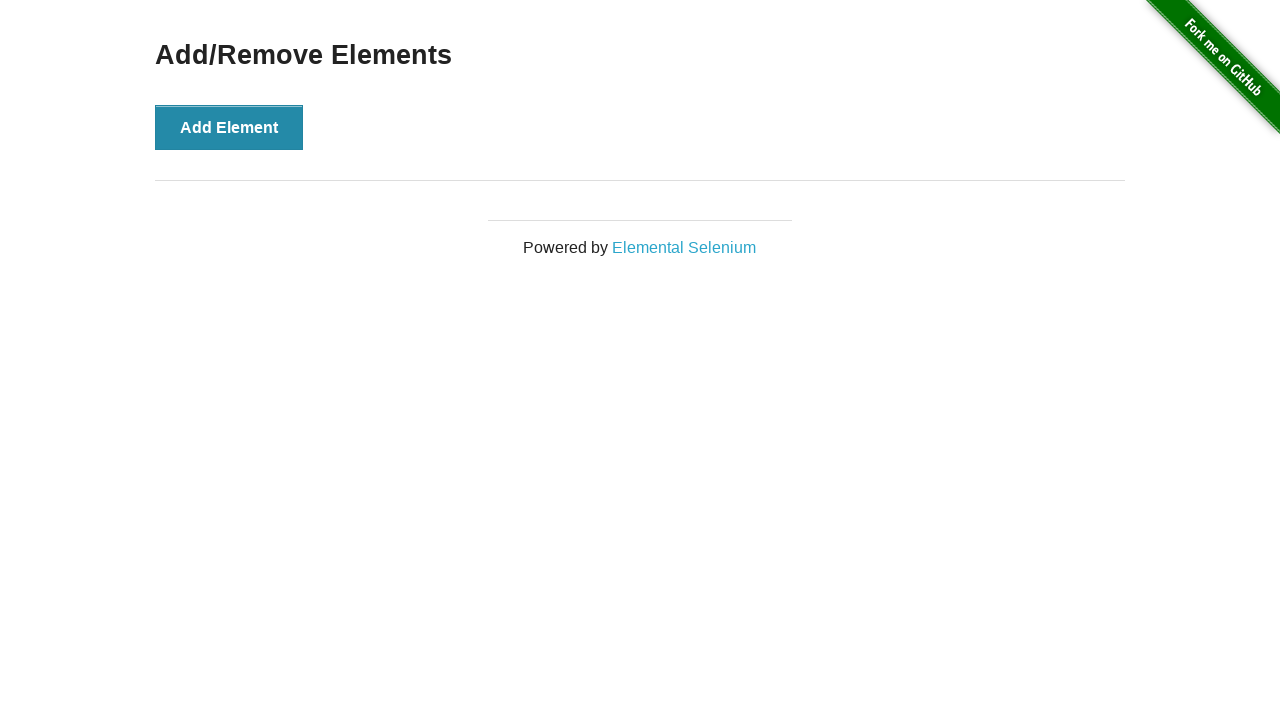

Verified Add/Remove Elements header remains visible
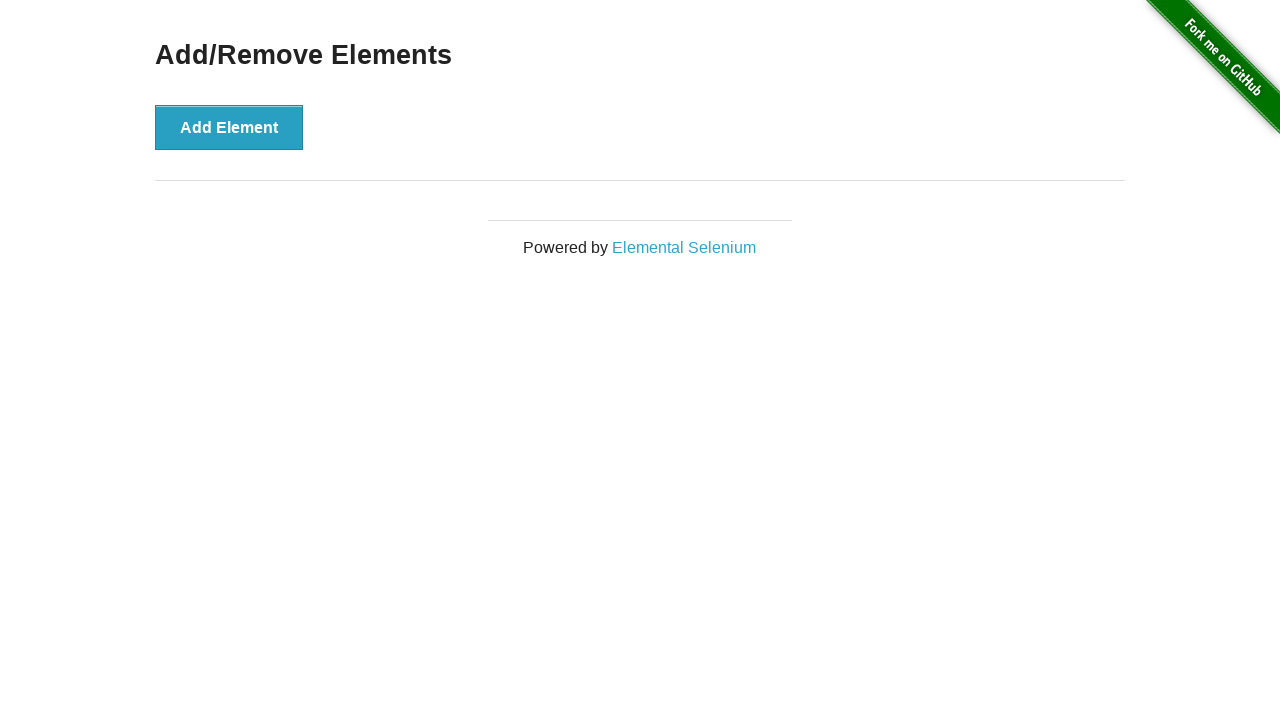

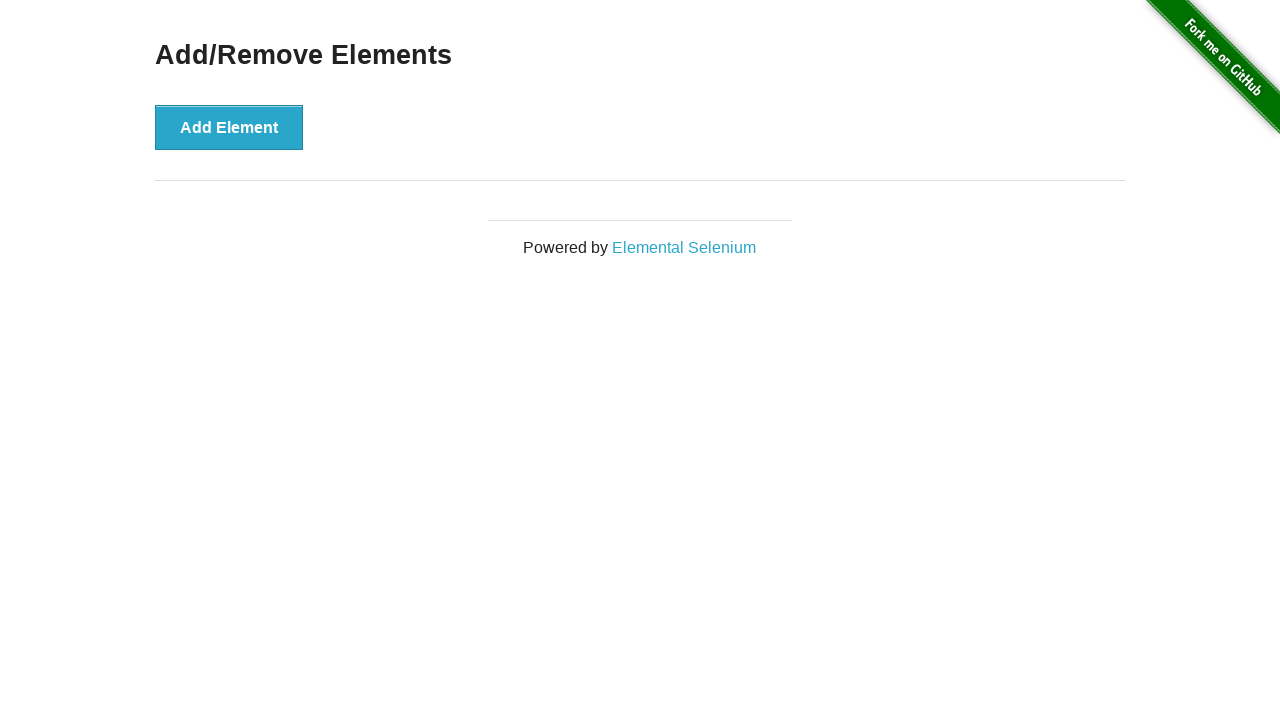